Navigates to Sahibinden Turkish classifieds website

Starting URL: https://www.sahibinden.com/

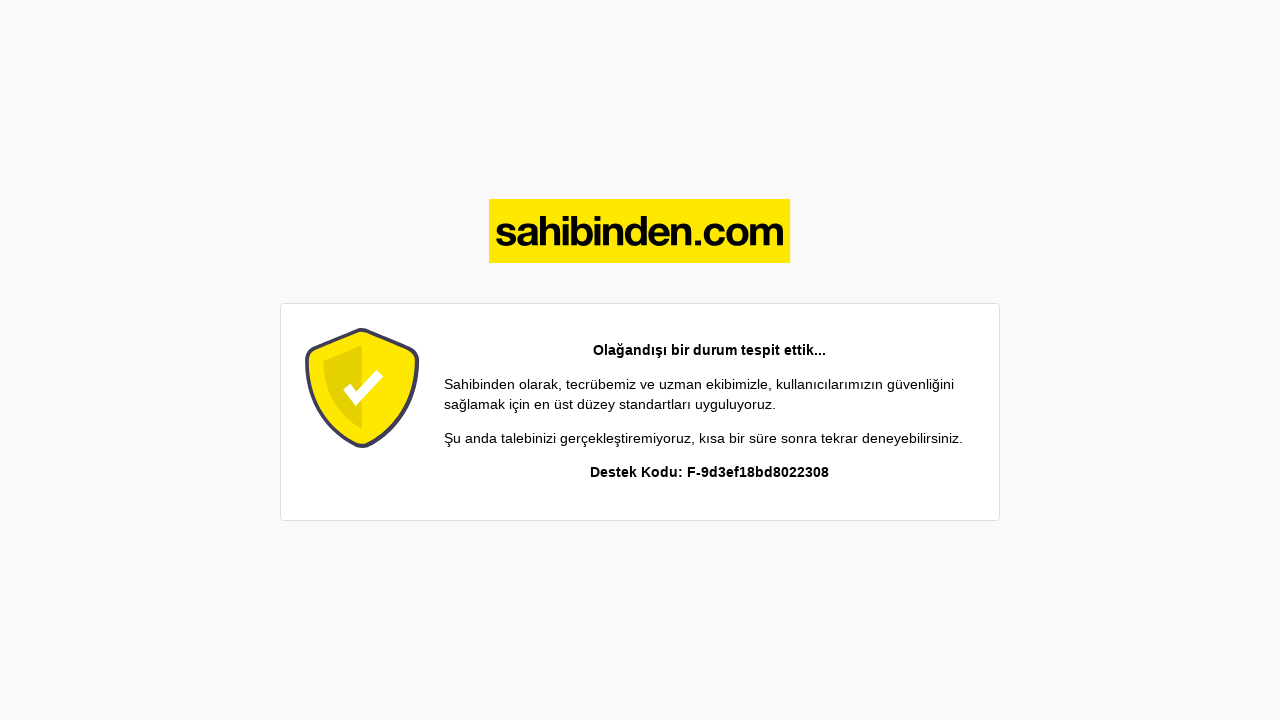

Navigated to Sahibinden Turkish classifieds website
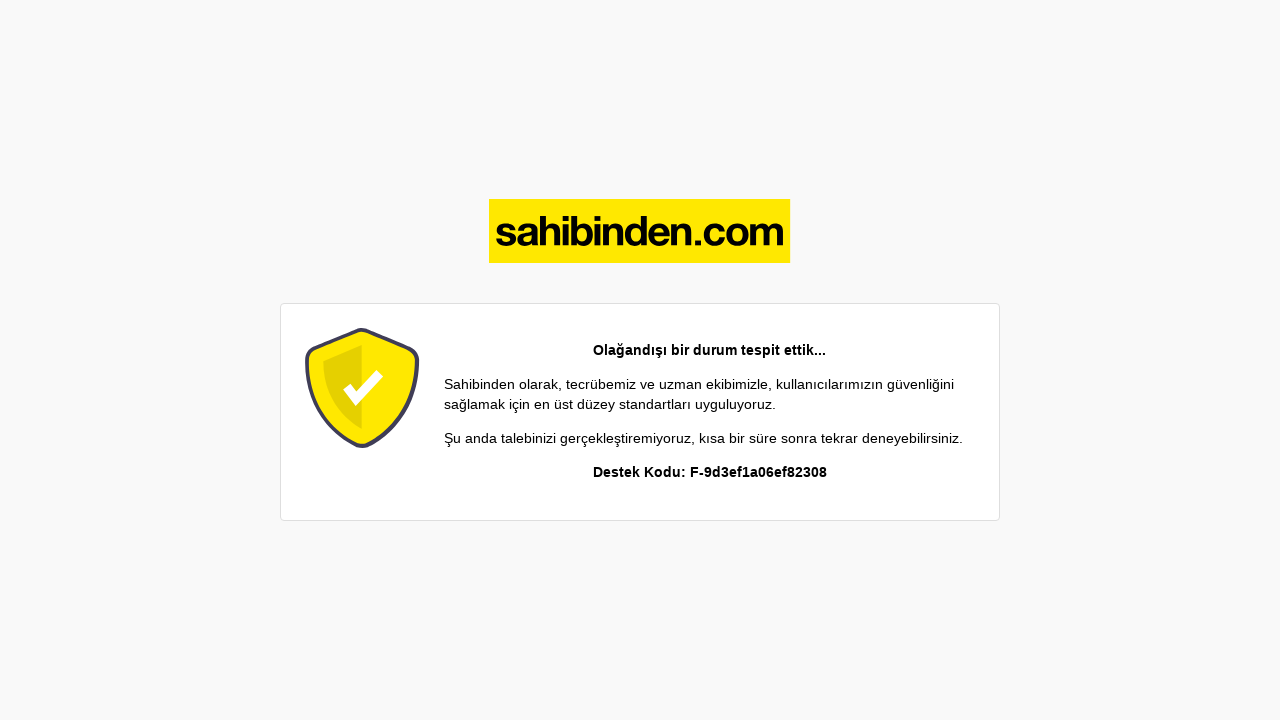

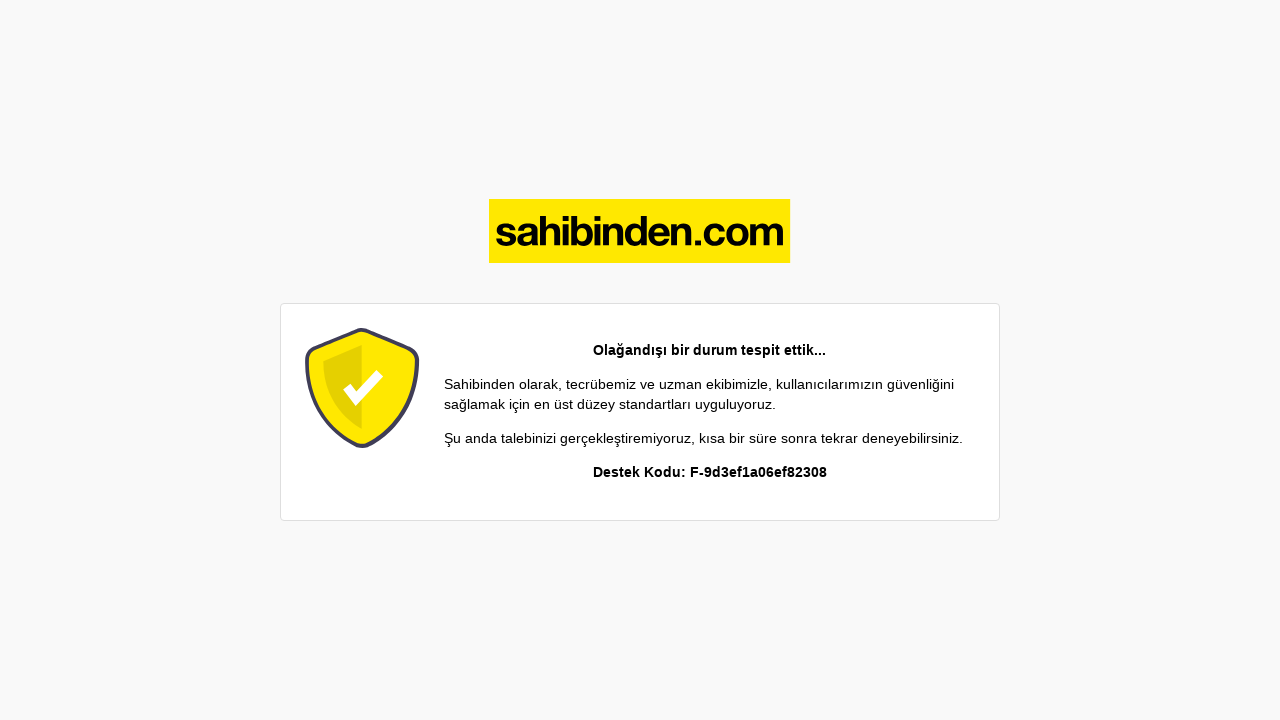